Tests checkbox interaction by clicking on the first checkbox and verifying it becomes selected

Starting URL: https://the-internet.herokuapp.com/checkboxes

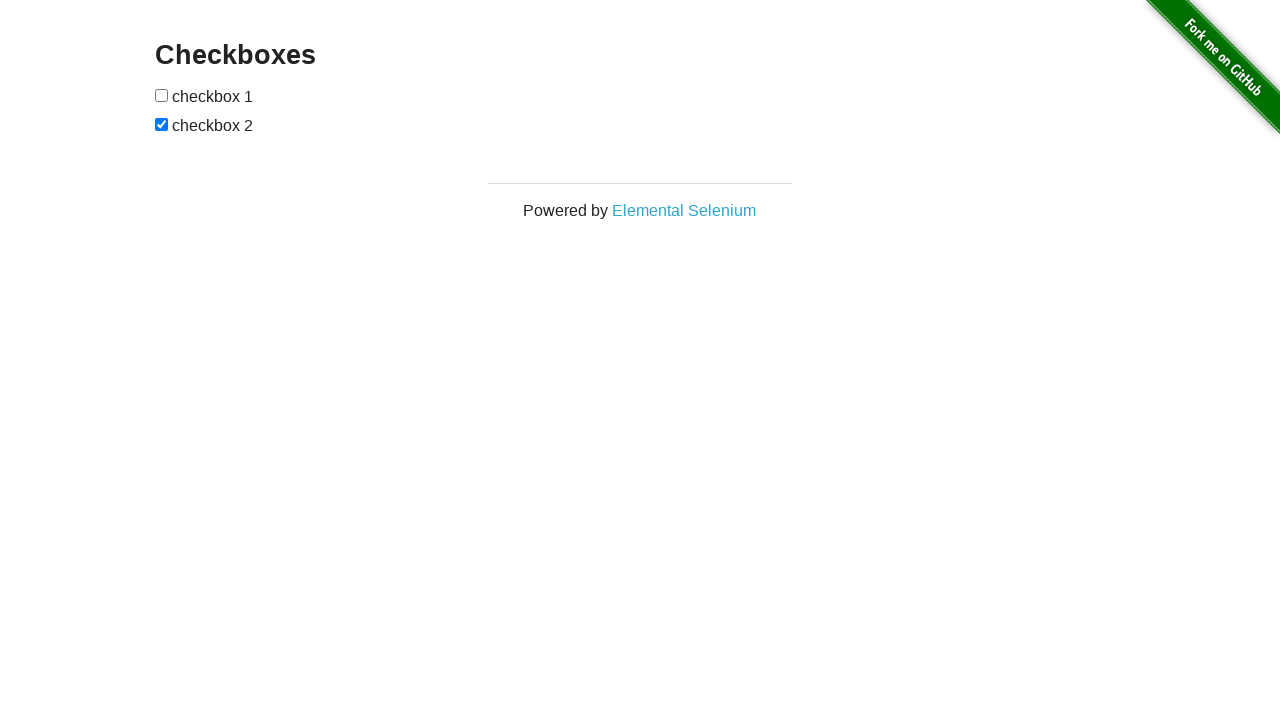

Clicked the first checkbox at (162, 95) on (//input[@type='checkbox'])[1]
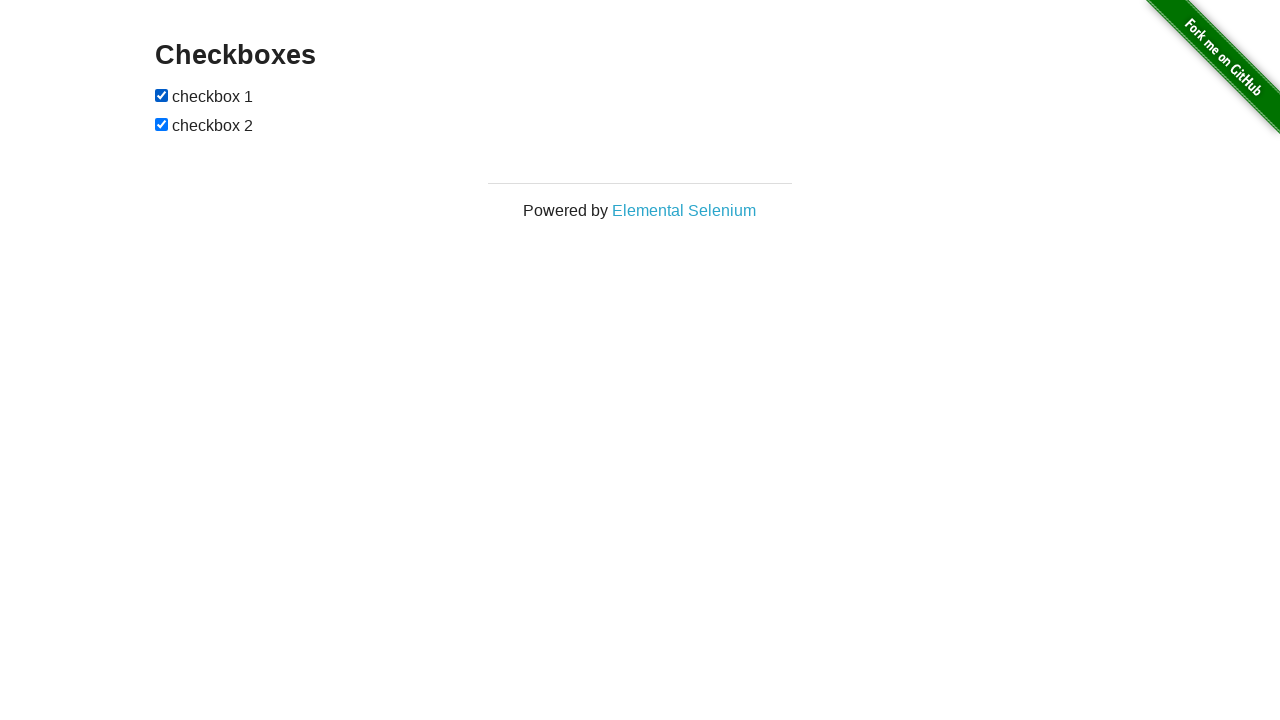

Verified that the first checkbox is selected
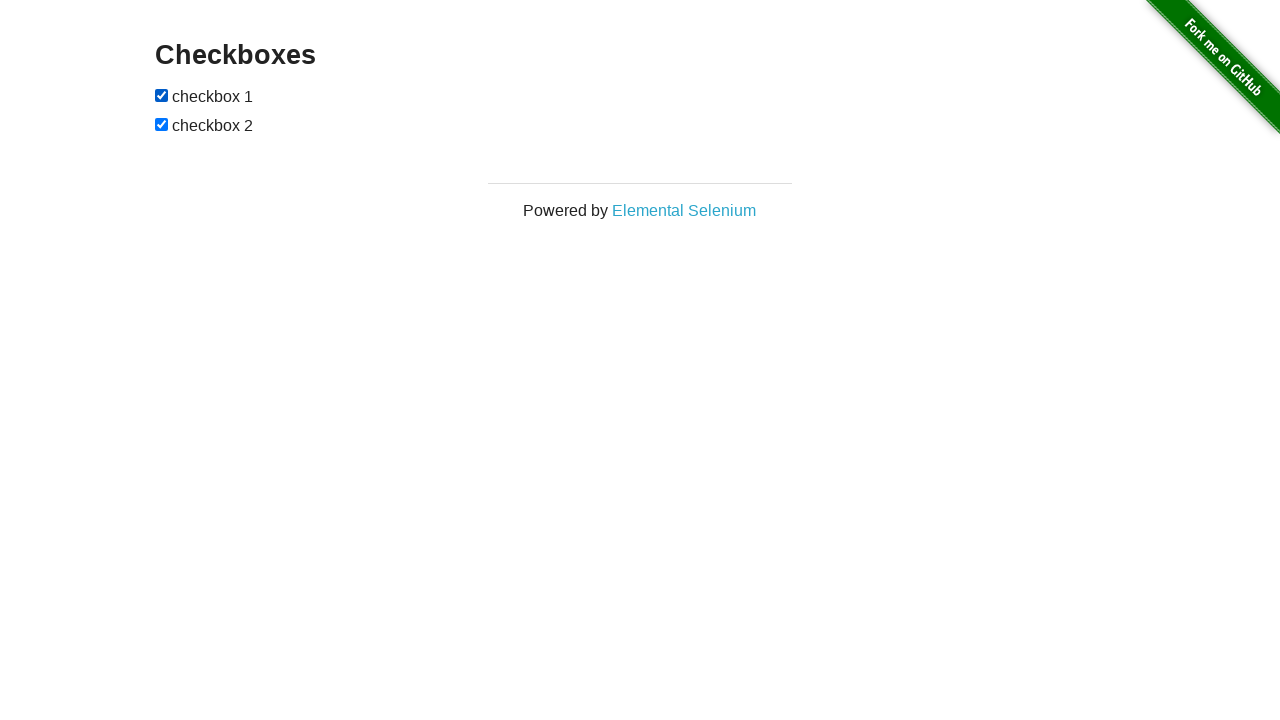

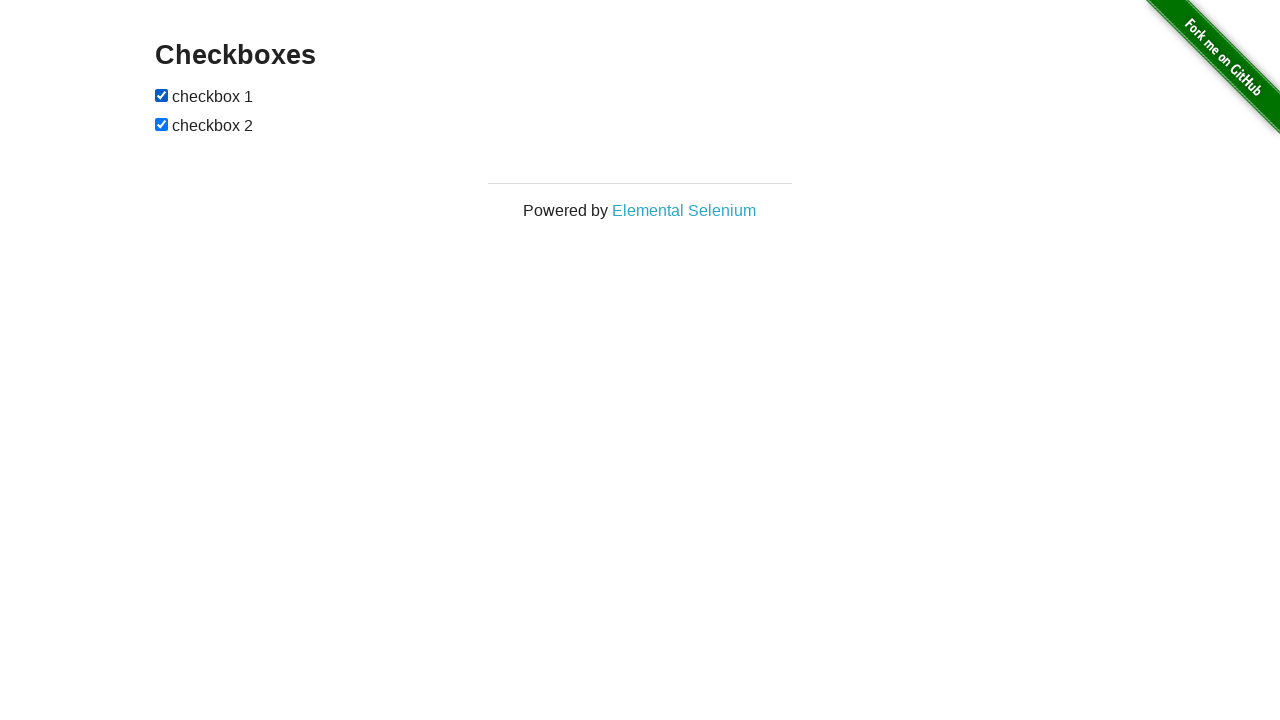